Navigates to whiteboxqa.com and maximizes the browser window to verify the page loads correctly

Starting URL: https://www.whiteboxqa.com

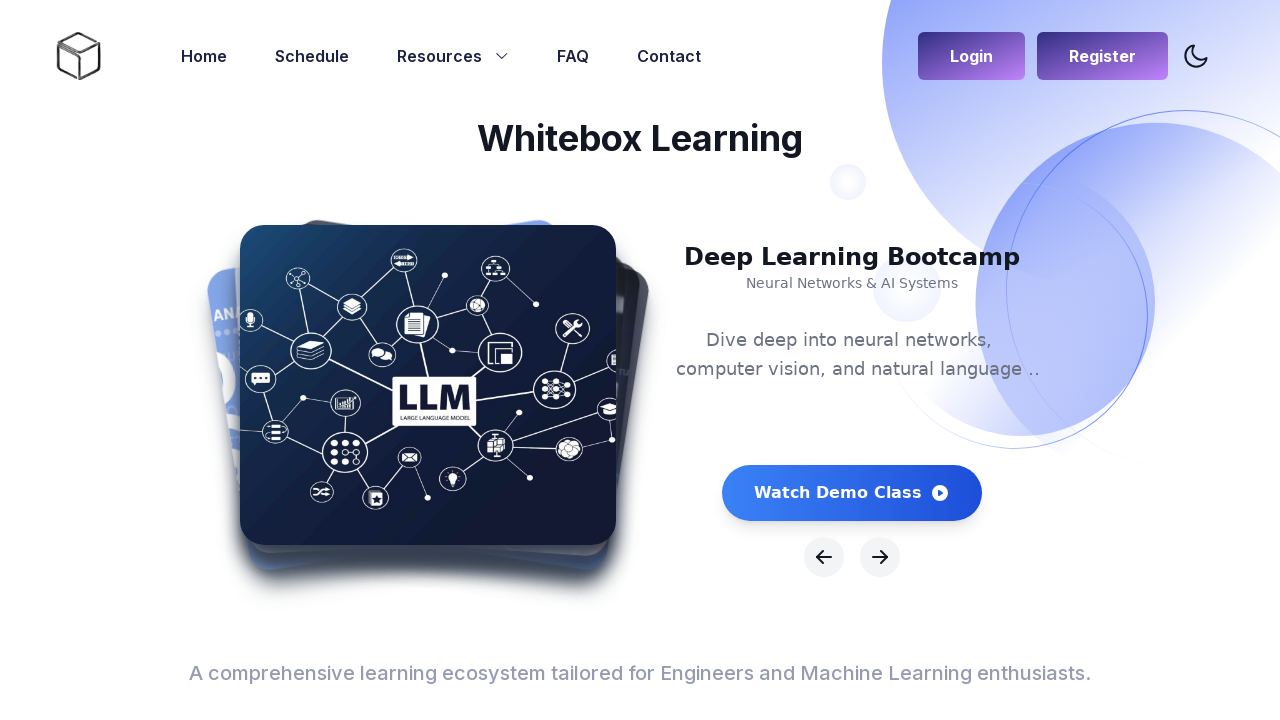

Waited for page DOM content to load at https://www.whiteboxqa.com
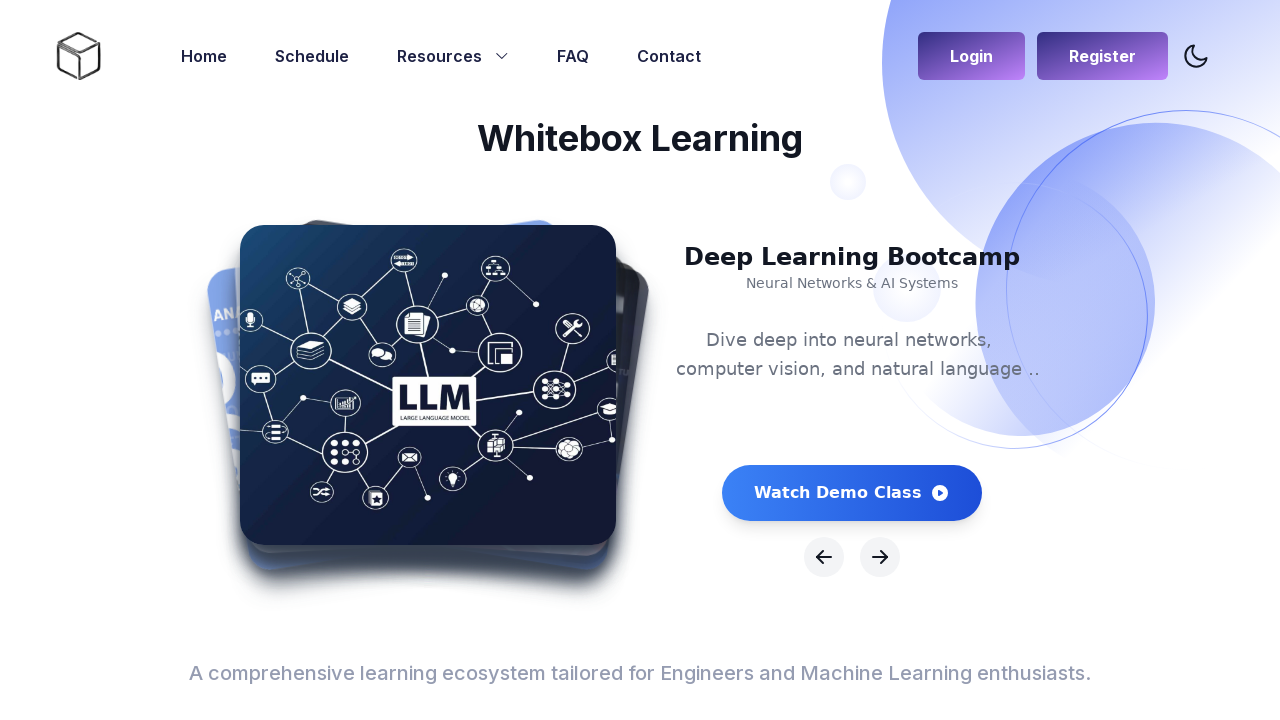

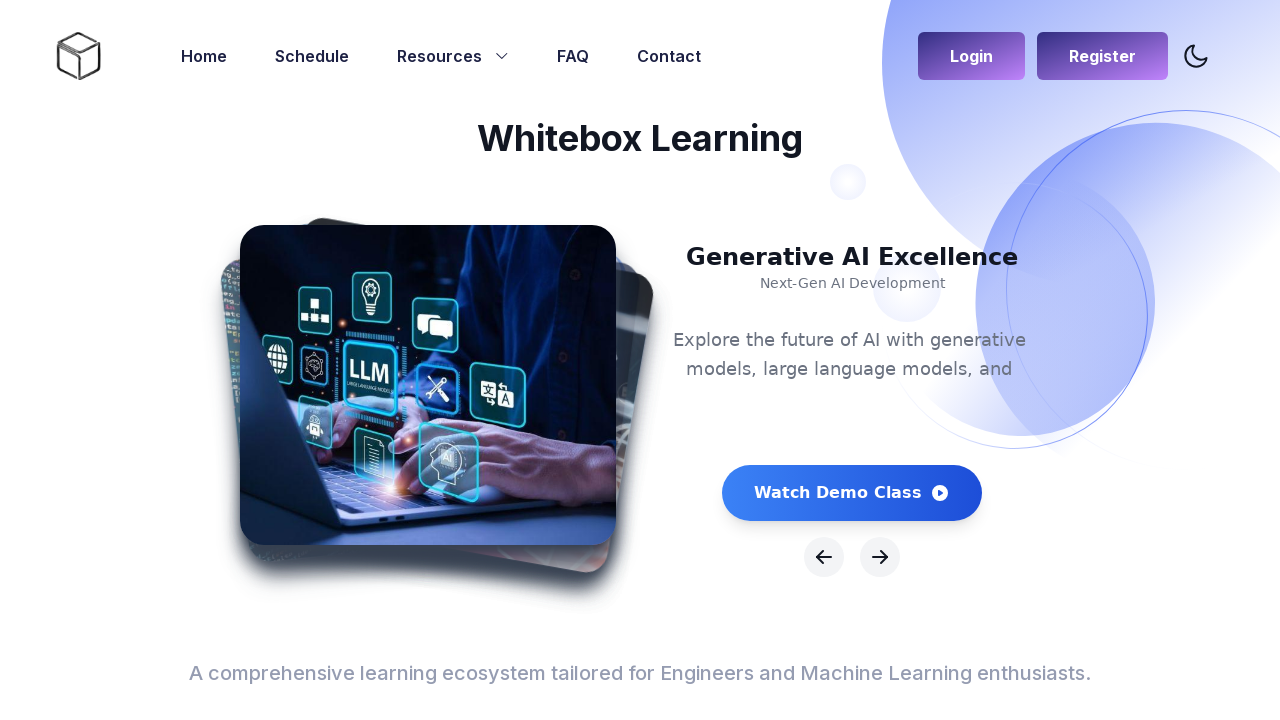